Tests page loading performance under simulated slow network conditions with 100ms delay per request

Starting URL: https://automationintesting.online

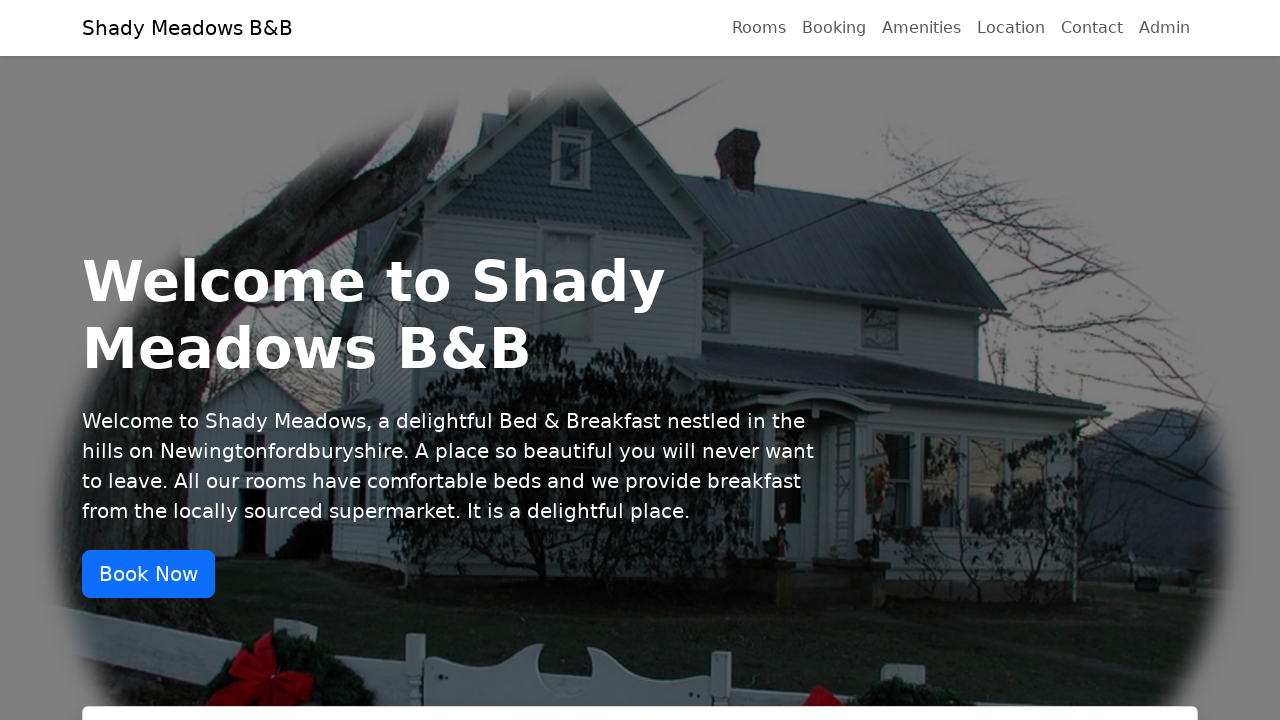

Set up network route handler to simulate 100ms delay per request
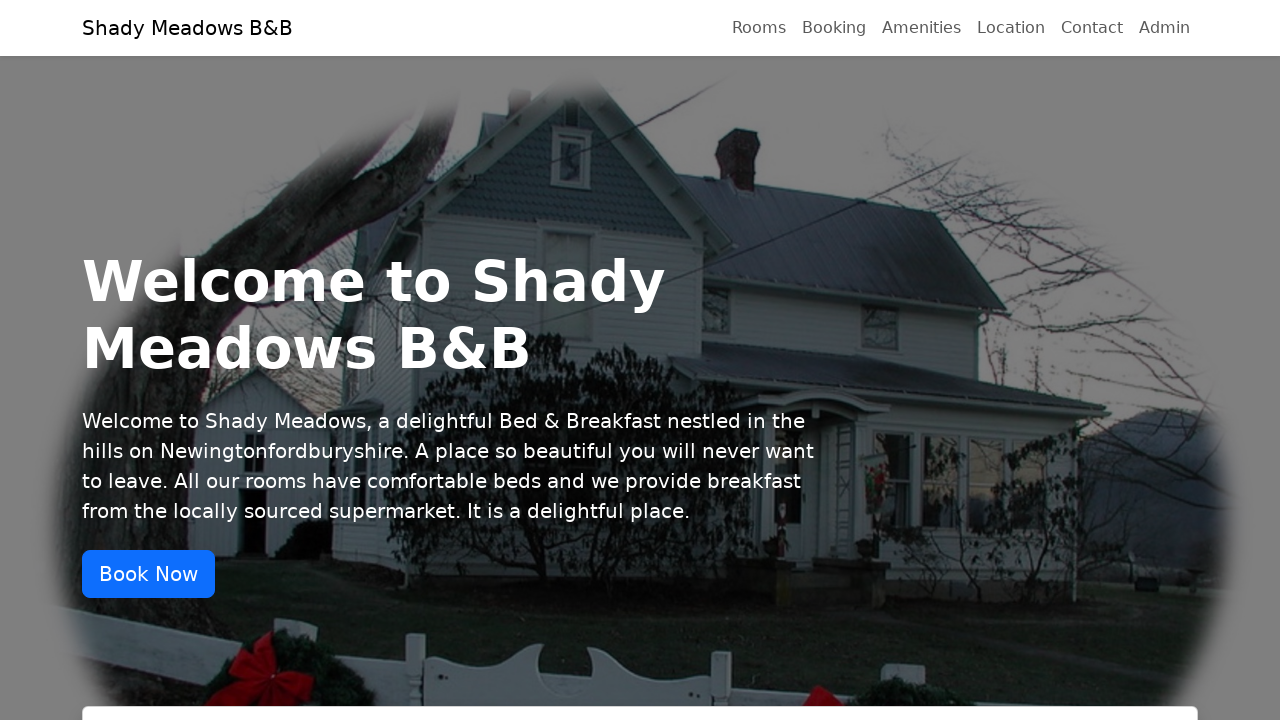

Reloaded page to test performance under slow network conditions
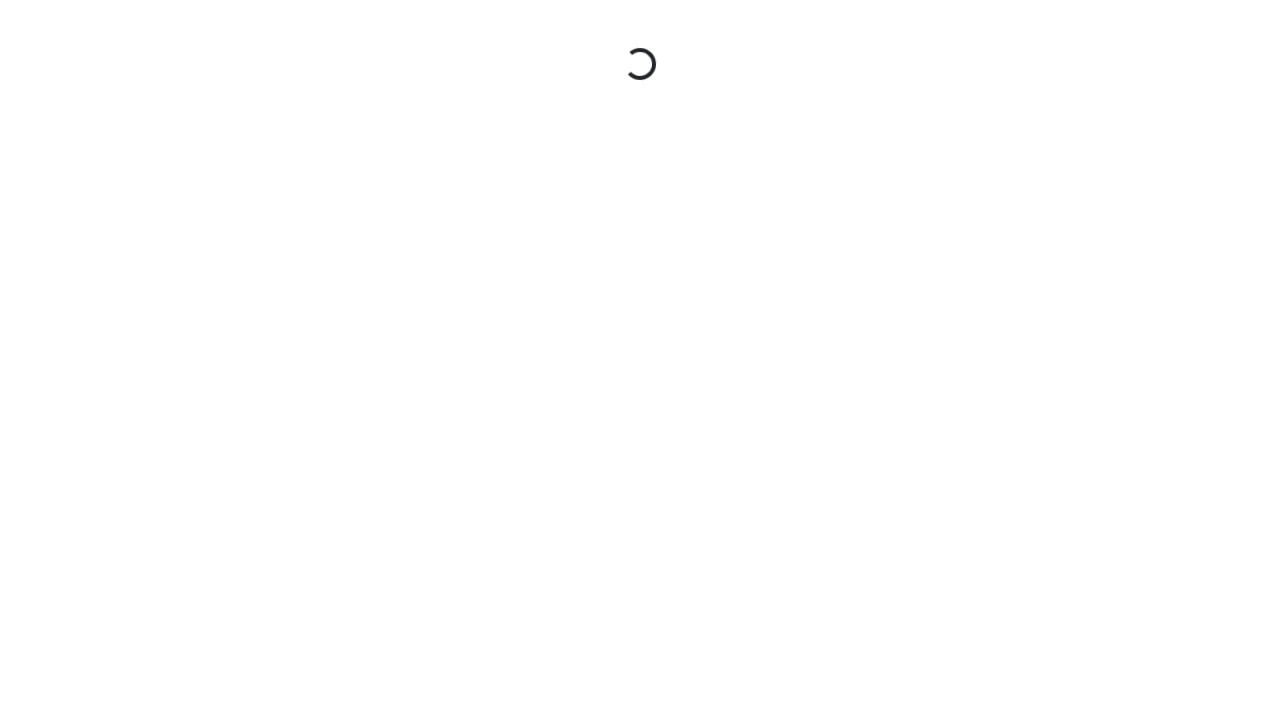

Waited for page to reach networkidle state
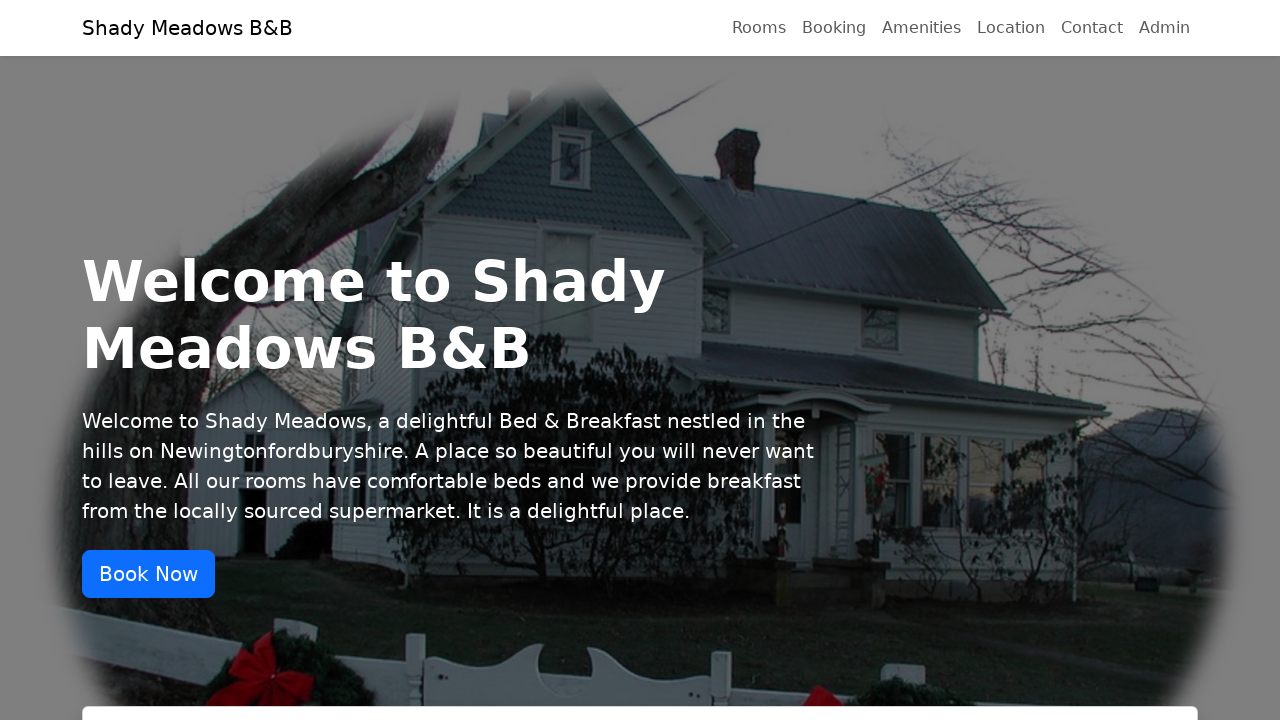

Verified page loaded within acceptable time limit (5711ms < 15000ms)
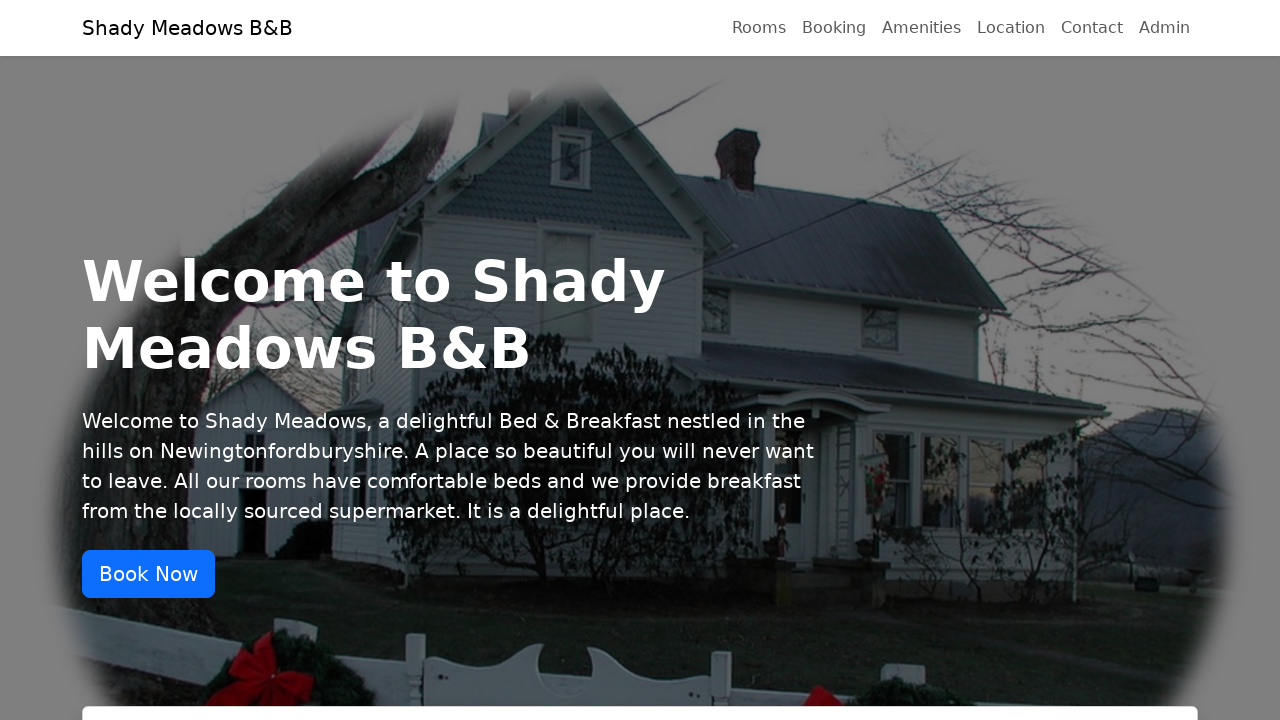

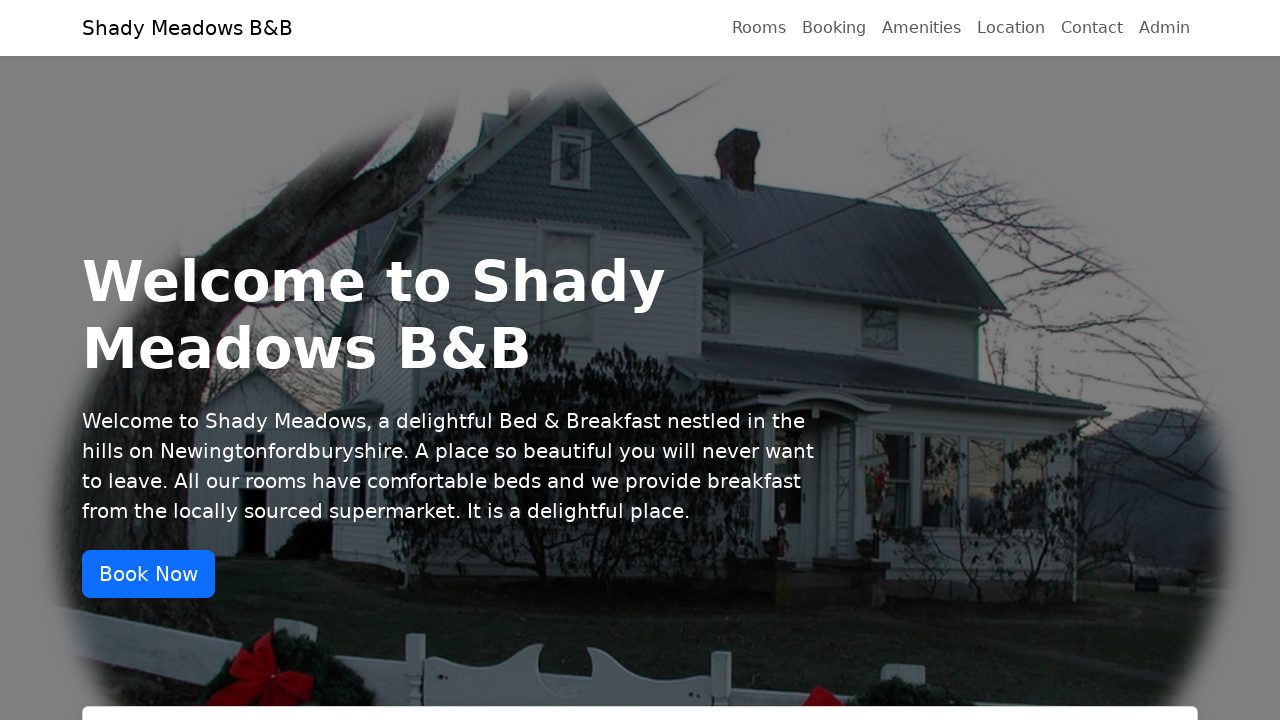